Tests dropdown selection functionality by selecting options from single-select and multi-select dropdowns on the DemoQA select menu page

Starting URL: https://demoqa.com/select-menu

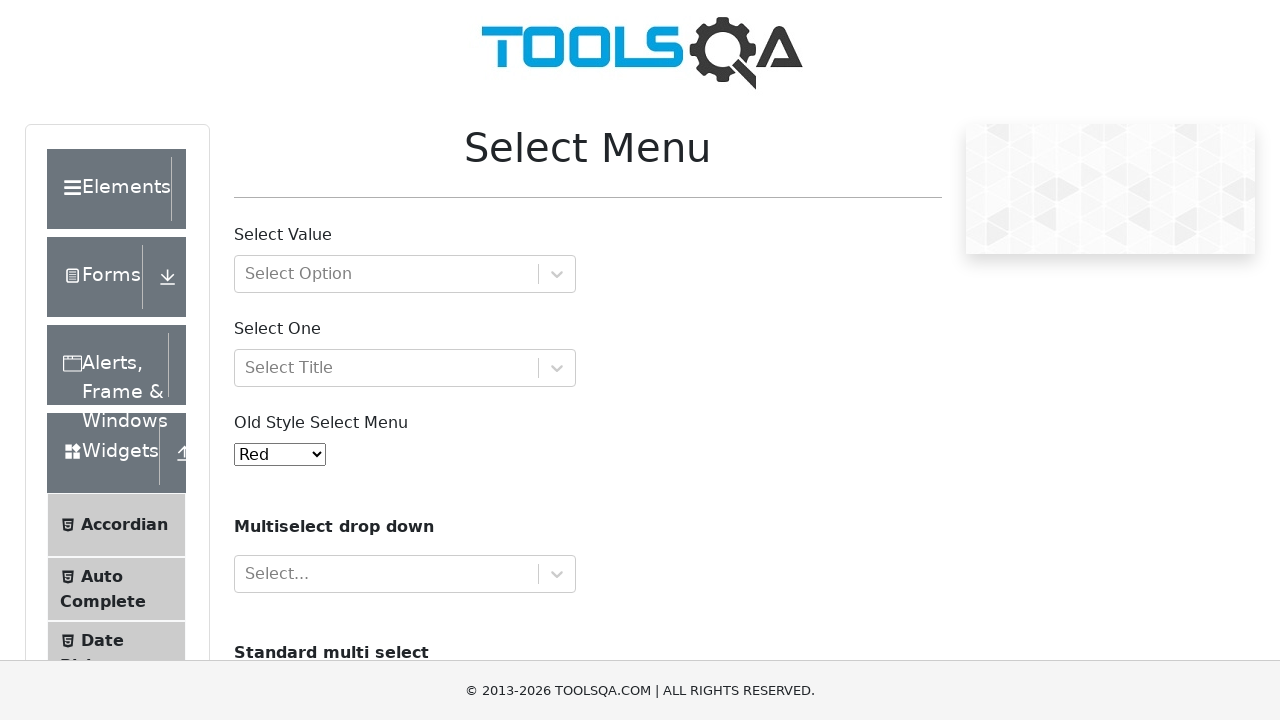

Selected 'Purple' from old style select menu dropdown on #oldSelectMenu
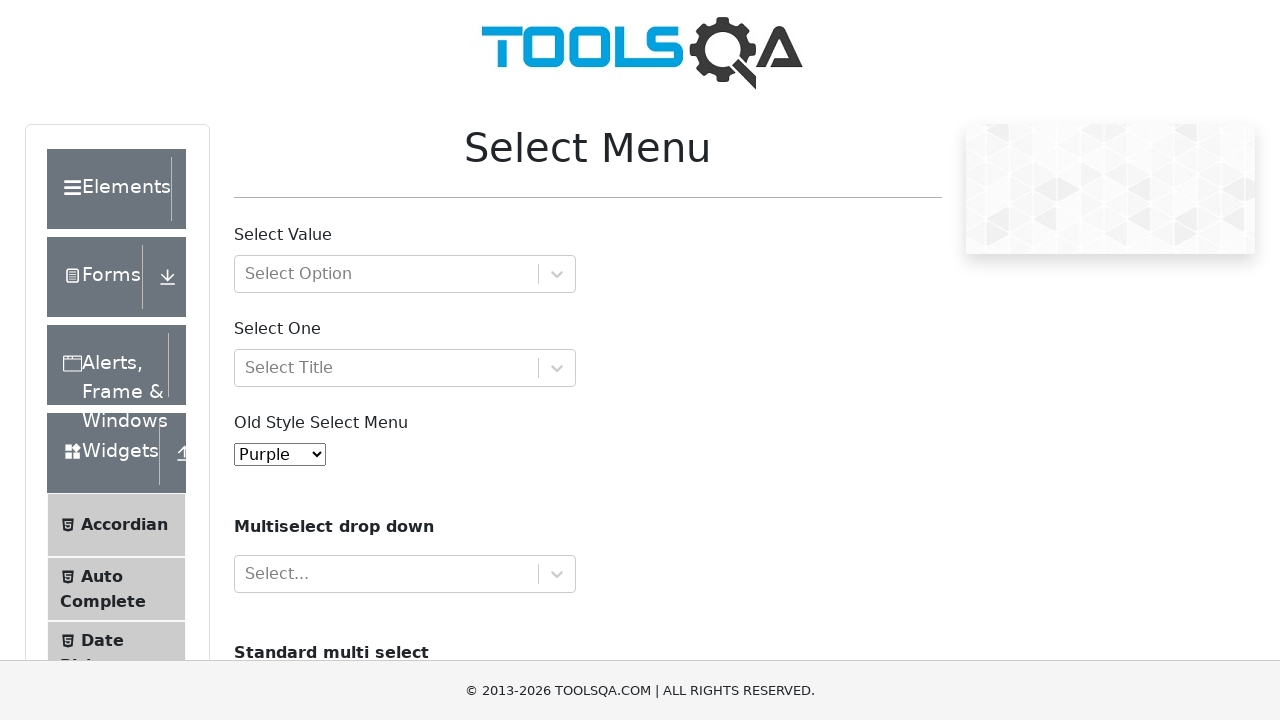

Verified multi-select dropdown with id 'cars' exists on page
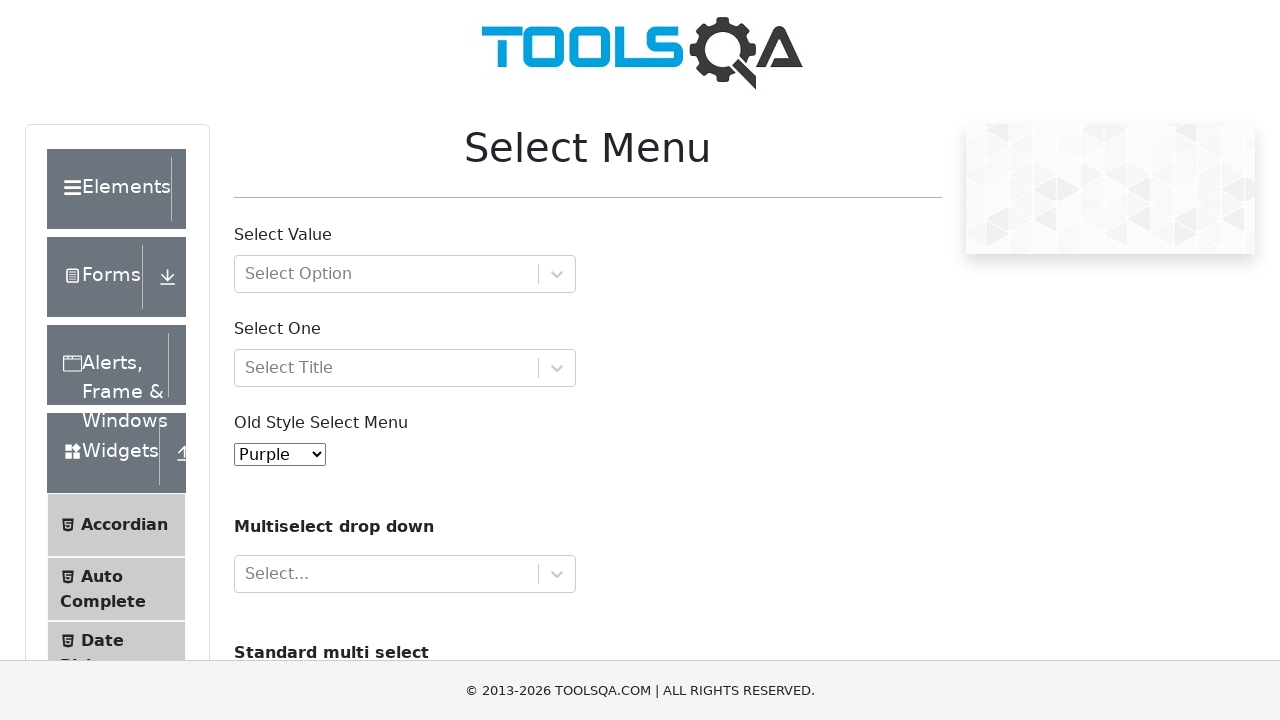

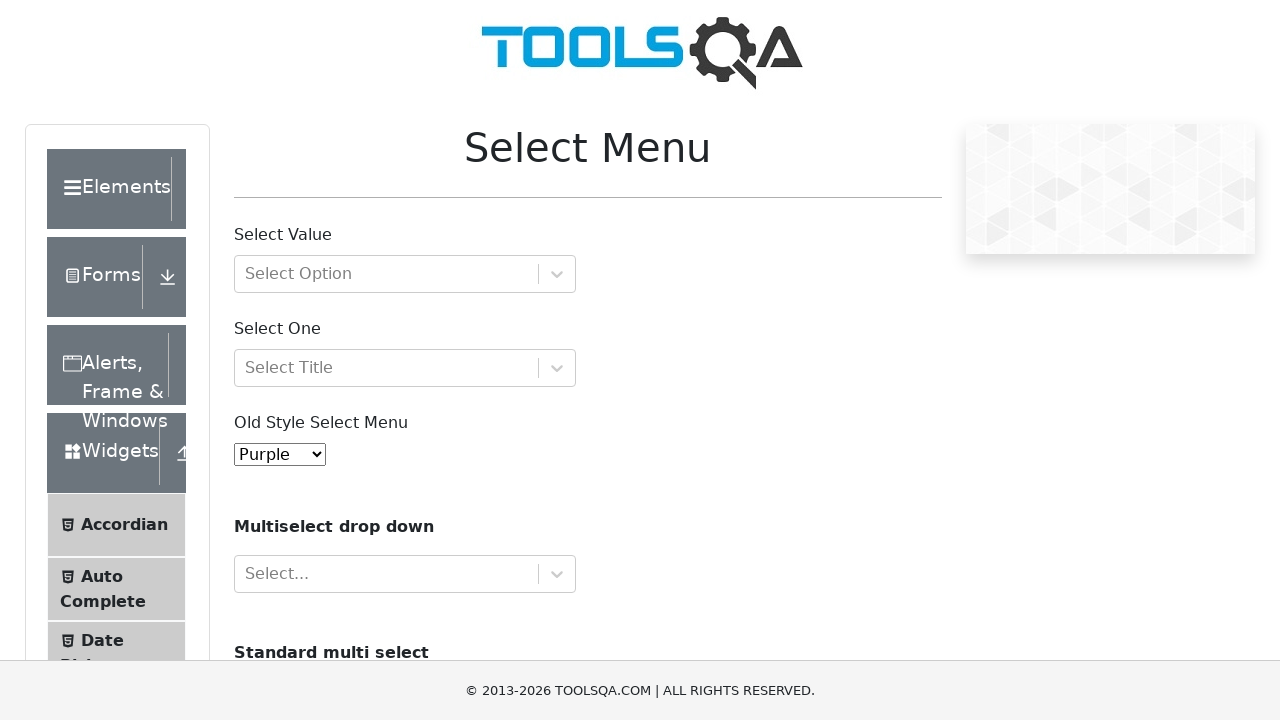